Tests mouse hover interaction on OYO Rooms website by hovering over the Chennai city section and clicking on the ECR East Coast Road link to navigate to hotels in that area.

Starting URL: https://www.oyorooms.com/

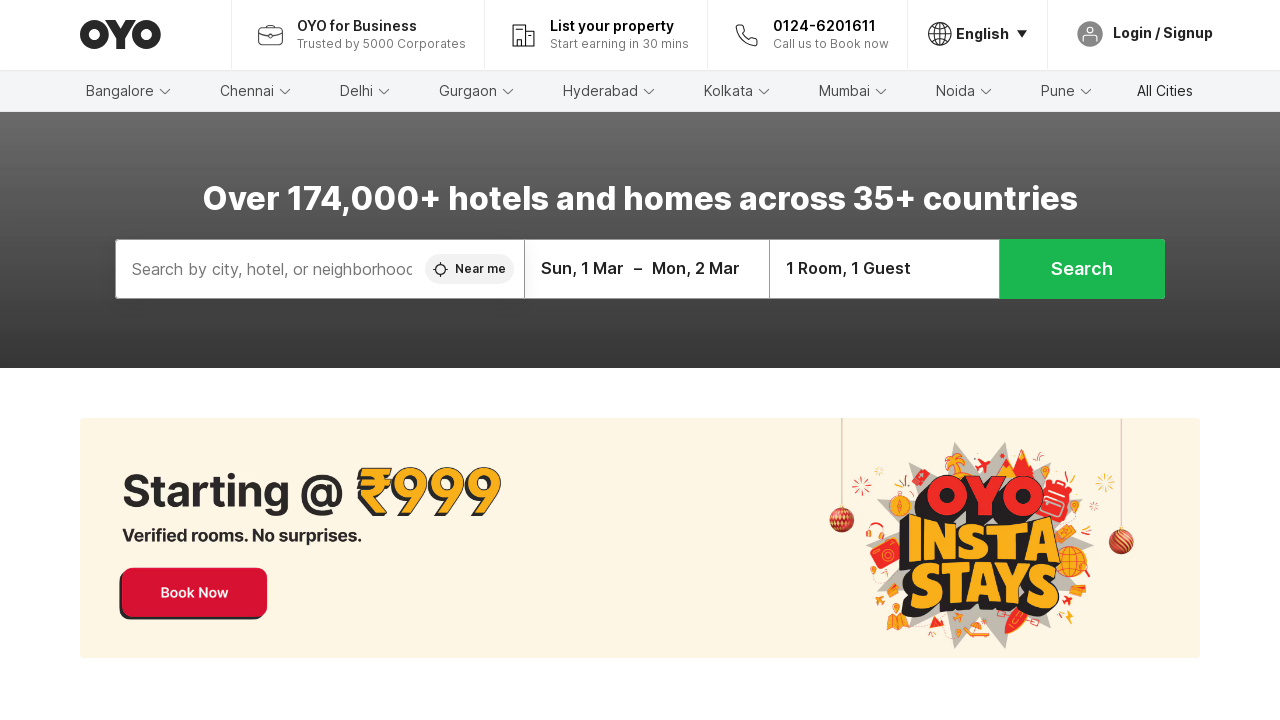

Chennai section became visible
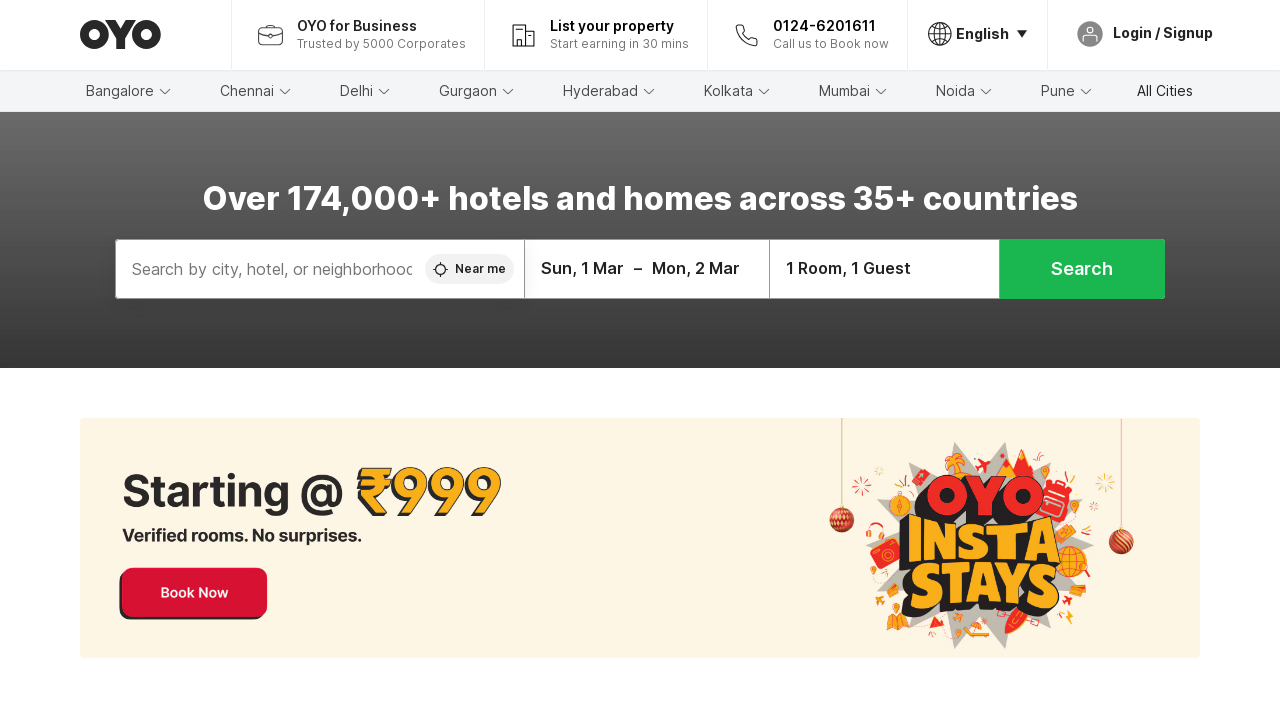

Hovered over Chennai section to reveal sub-links at (247, 91) on xpath=//h2[contains(text(),'Chennai')]
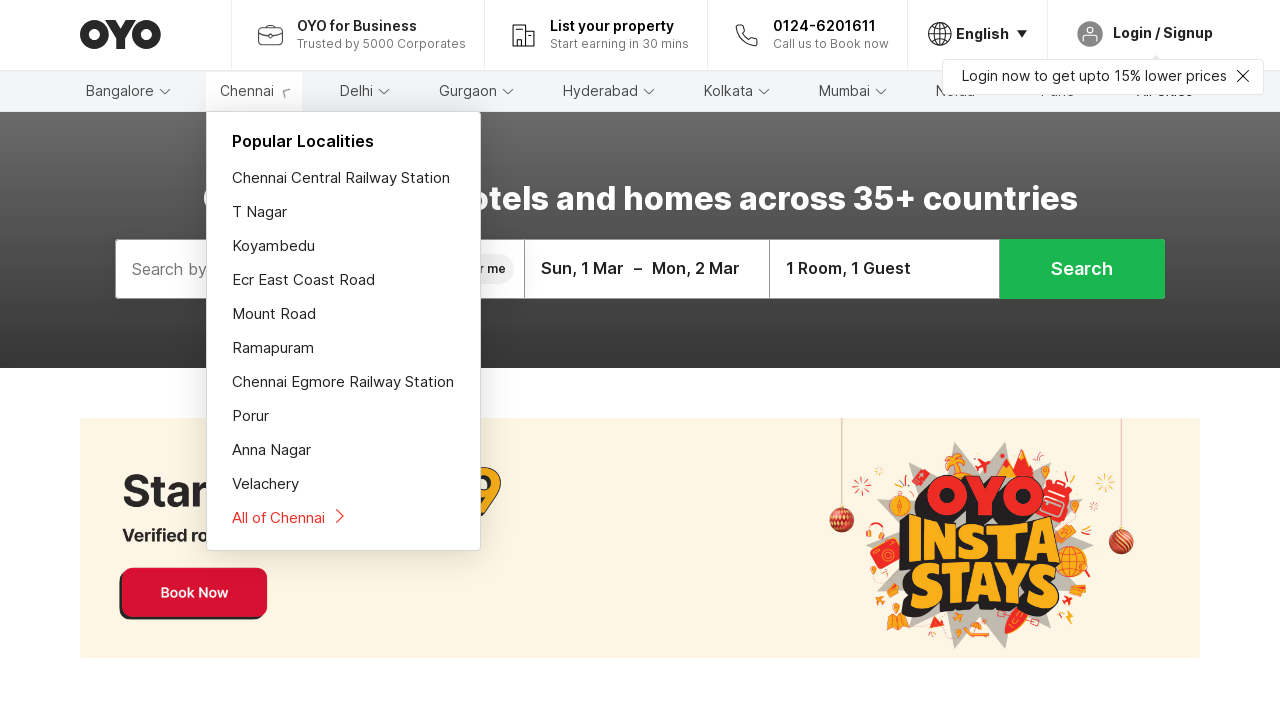

ECR East Coast Road link became visible
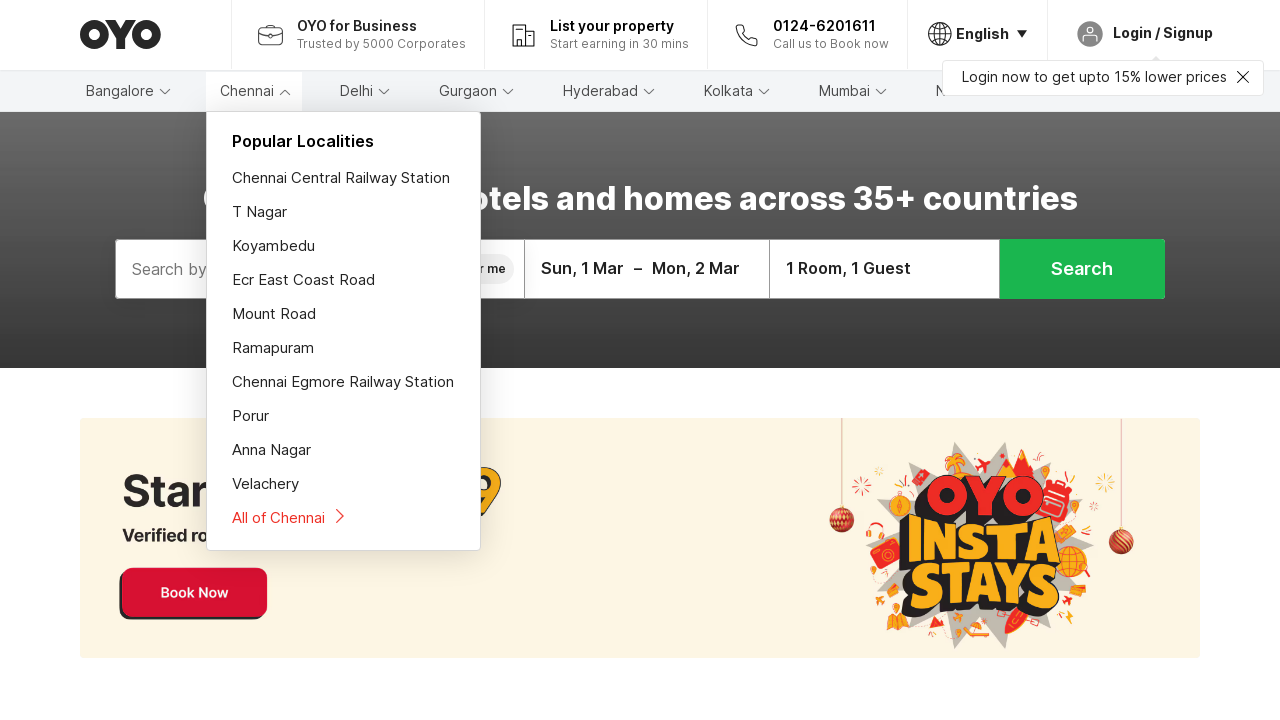

Clicked on ECR East Coast Road link to navigate to hotels in that area at (344, 280) on xpath=//a[contains(text(),'Ecr East Coast Road')]
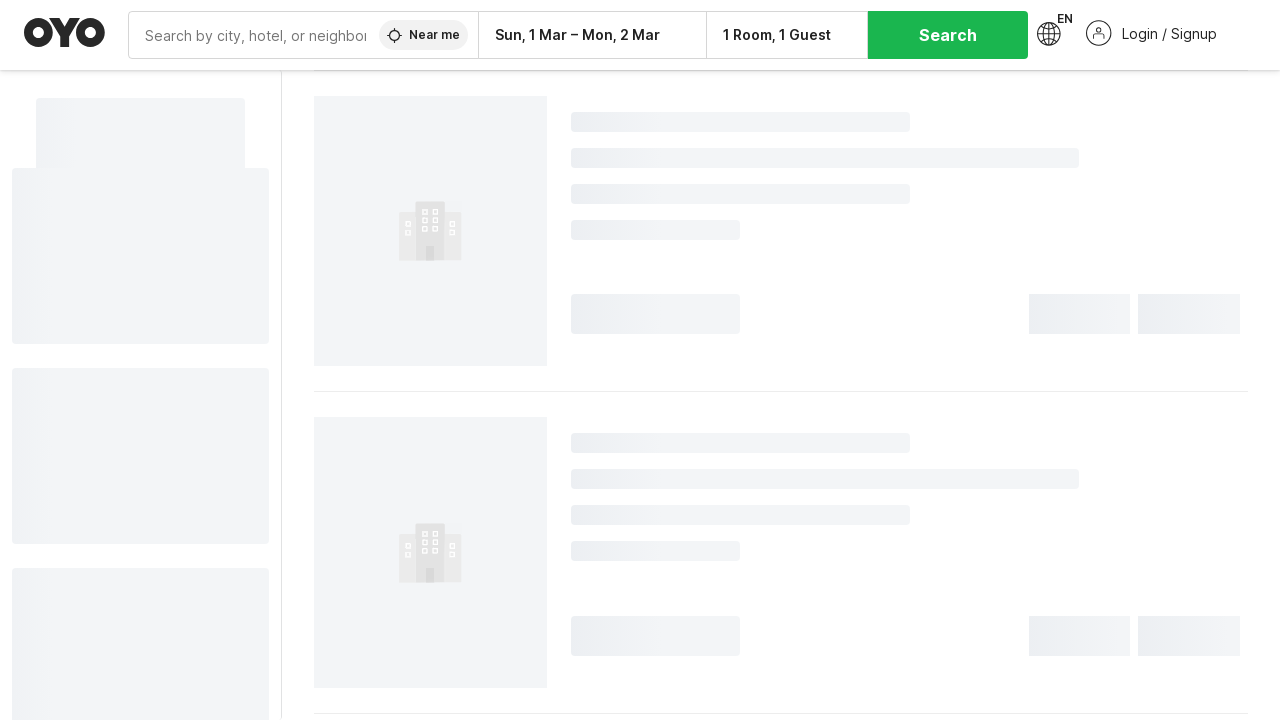

Navigation to ECR East Coast Road hotels page completed
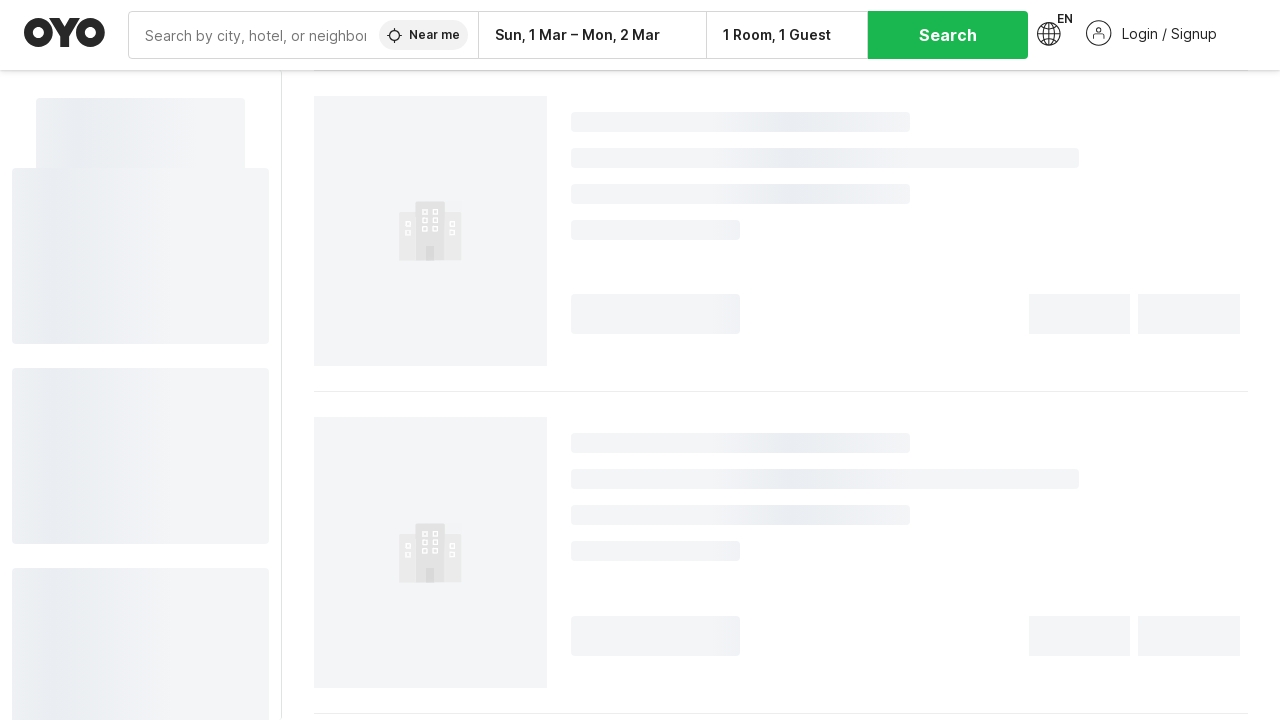

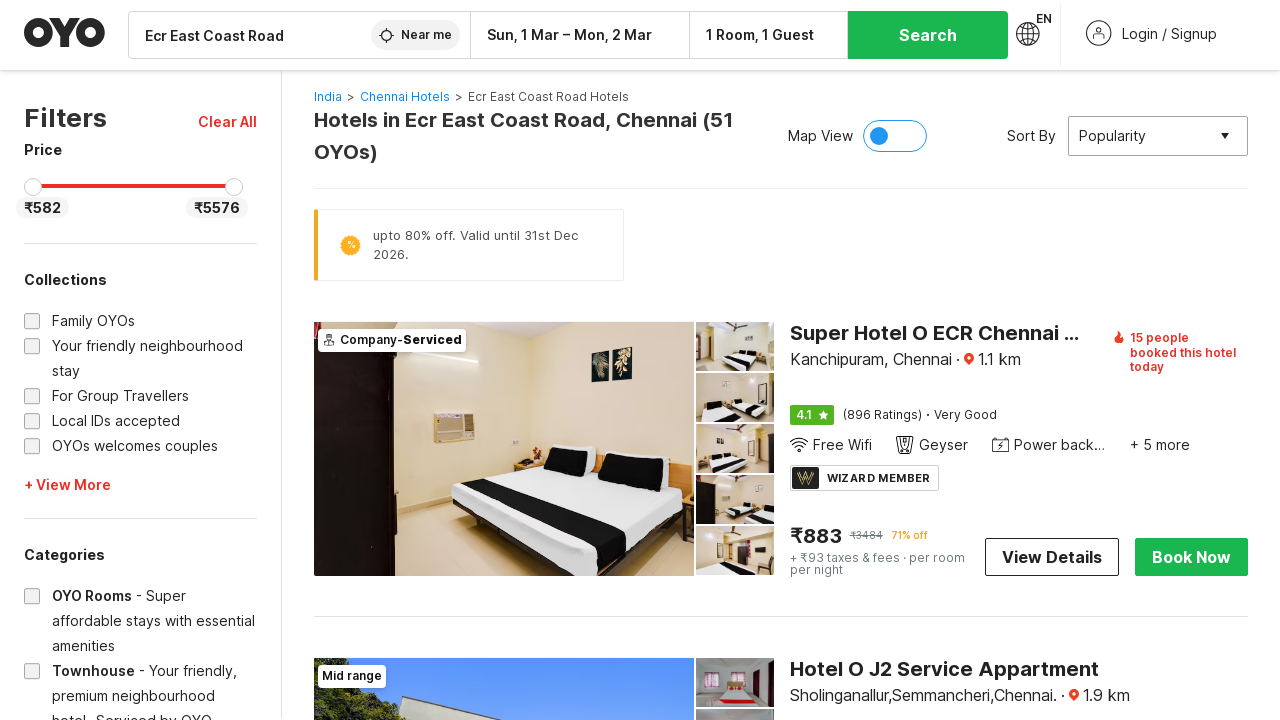